Tests hover functionality by hovering over an avatar image and verifying that the additional user information (figcaption) becomes visible.

Starting URL: http://the-internet.herokuapp.com/hovers

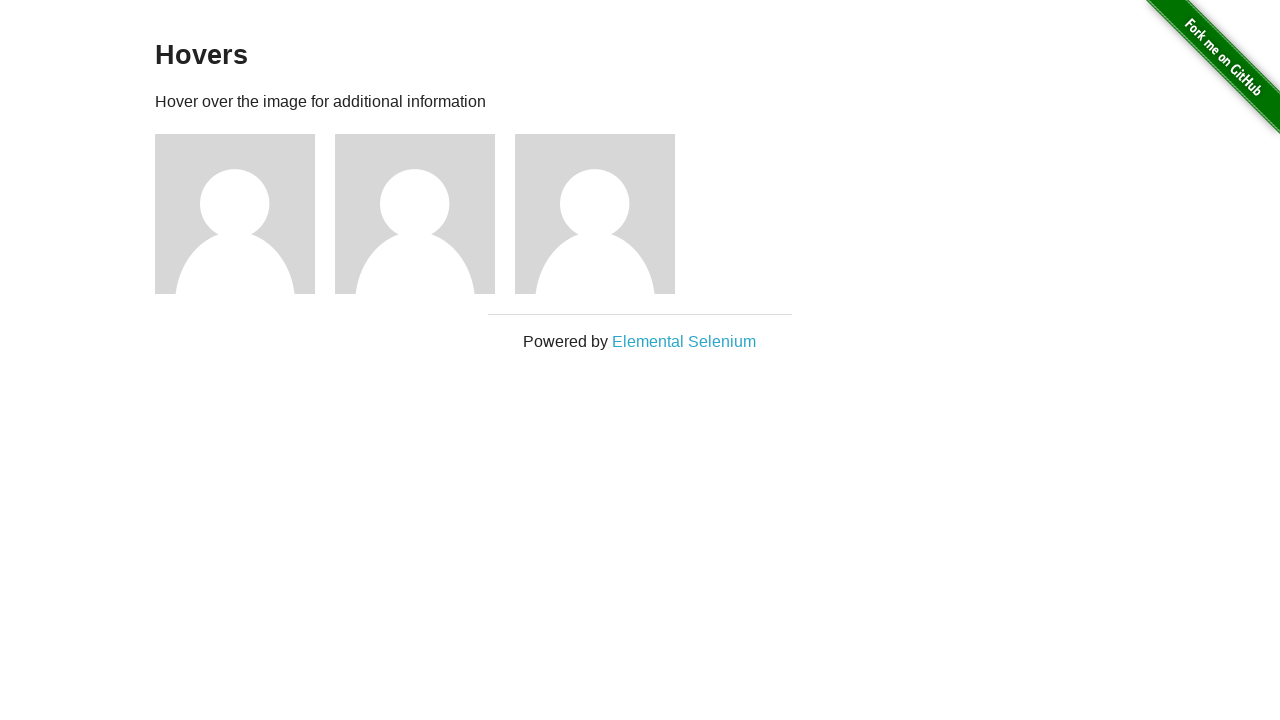

Navigated to hovers test page
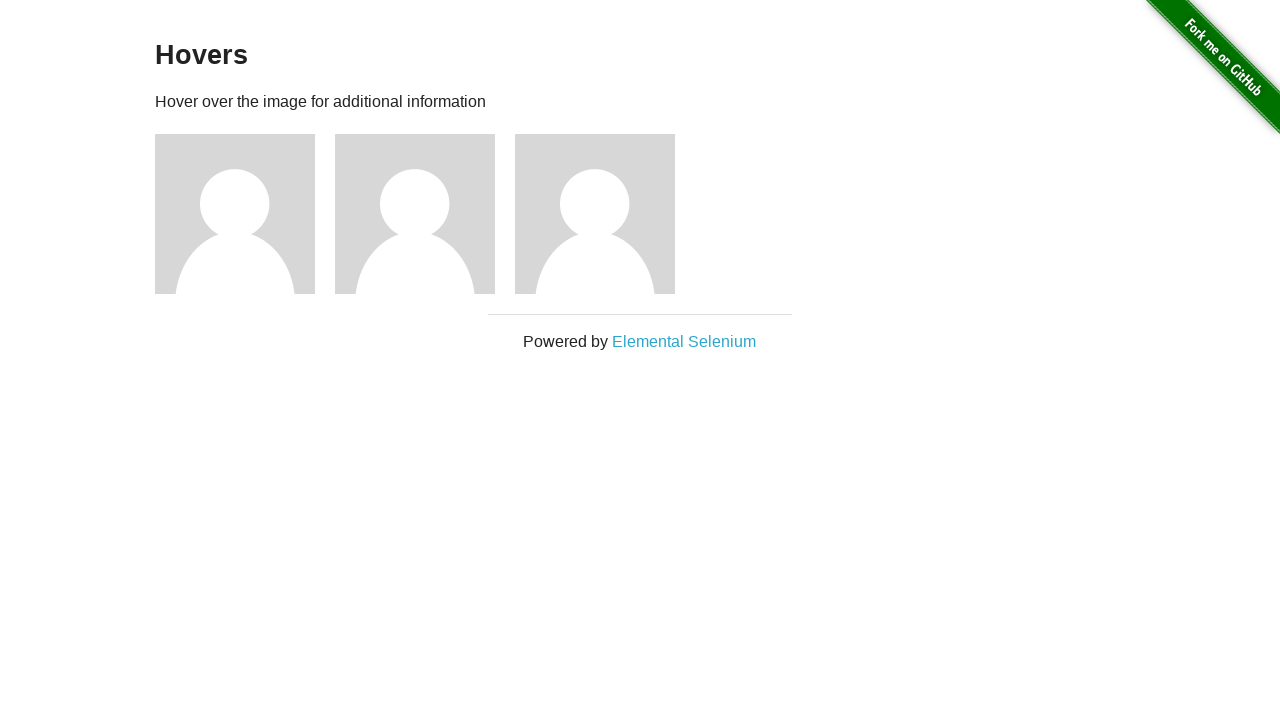

Located first avatar figure element
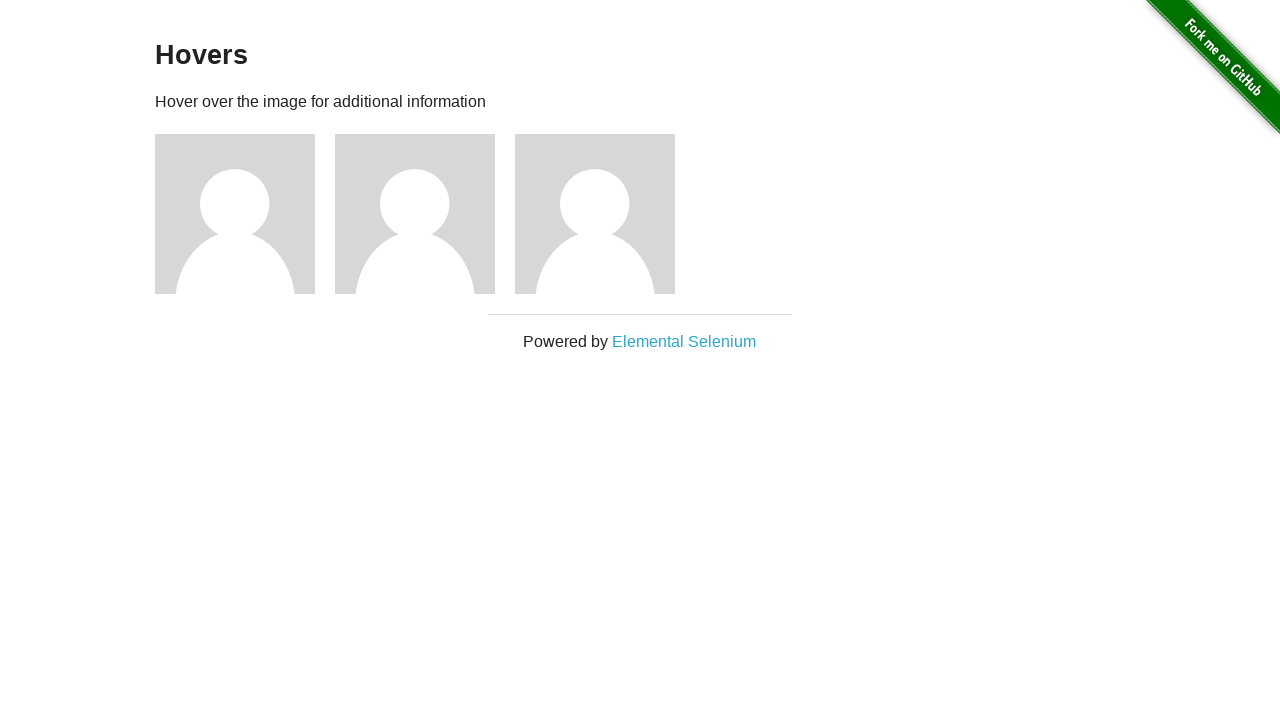

Hovered over the avatar image at (245, 214) on .figure >> nth=0
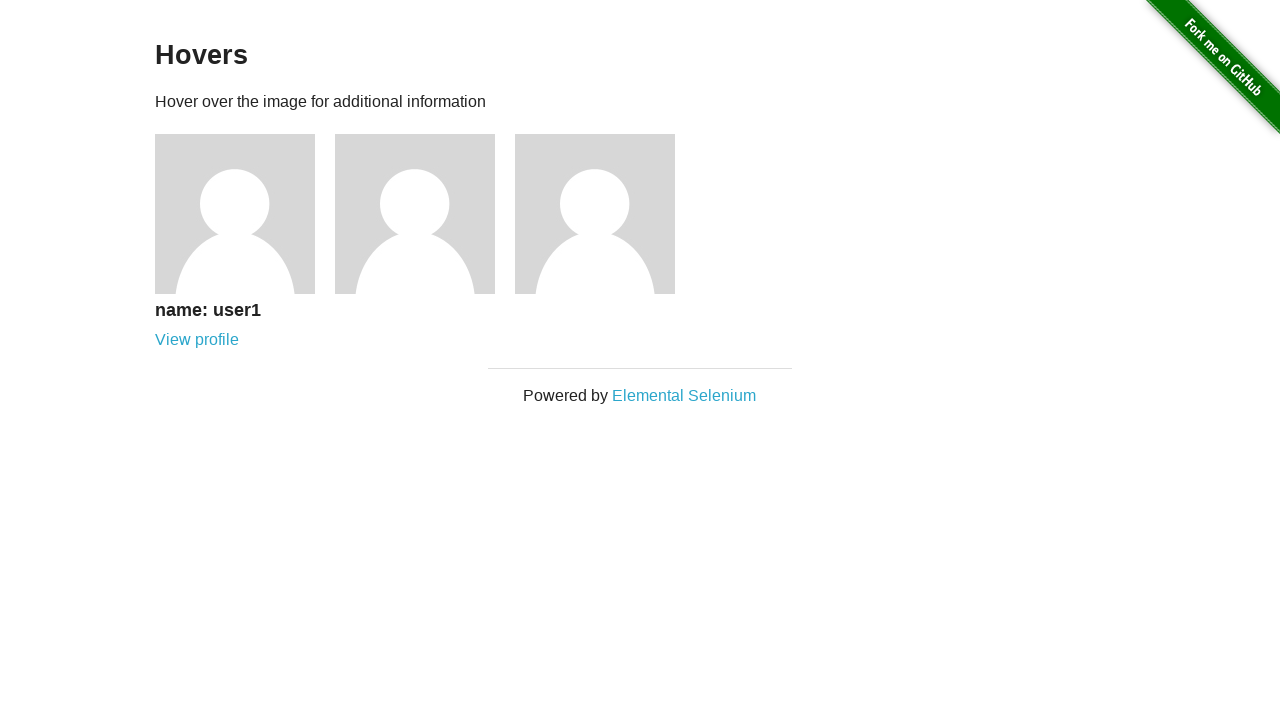

User information (figcaption) element appeared
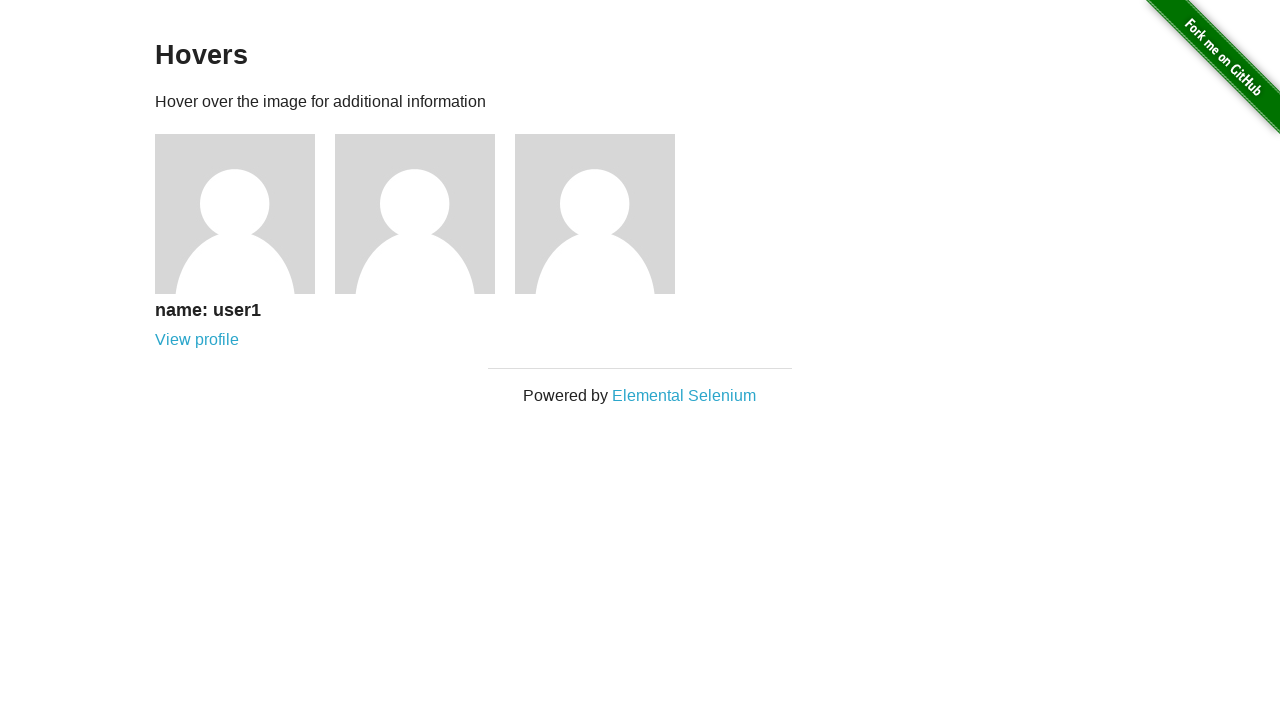

Verified that user information is visible
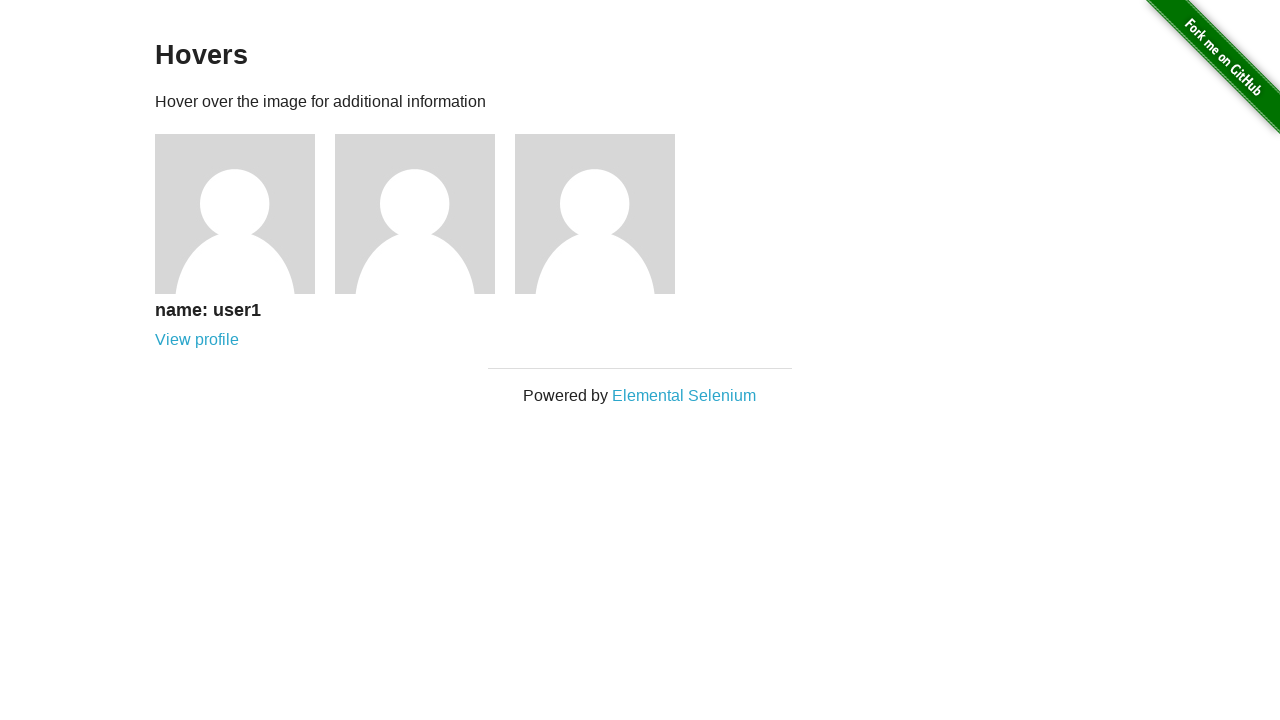

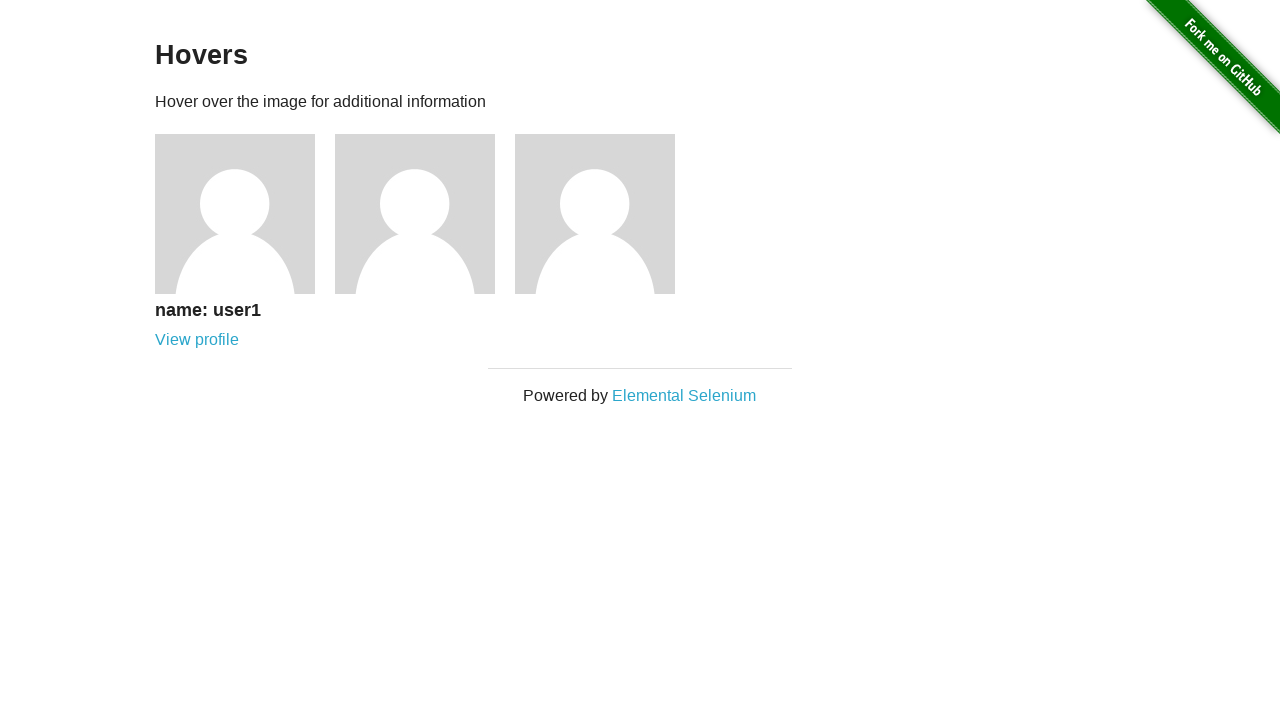